Tests applying a coupon code when basket total is below minimum spend requirement

Starting URL: https://practice.automationtesting.in

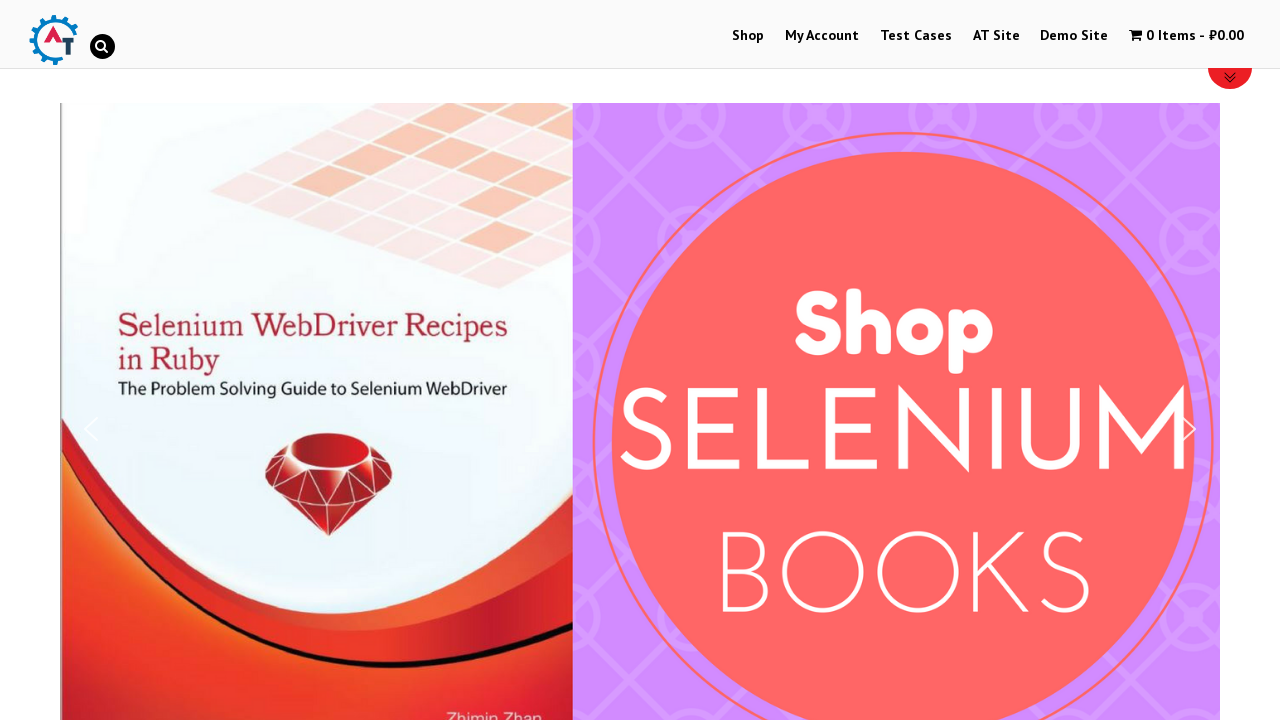

Clicked Shop link at (748, 36) on xpath=//a[contains(text(),"Shop")]
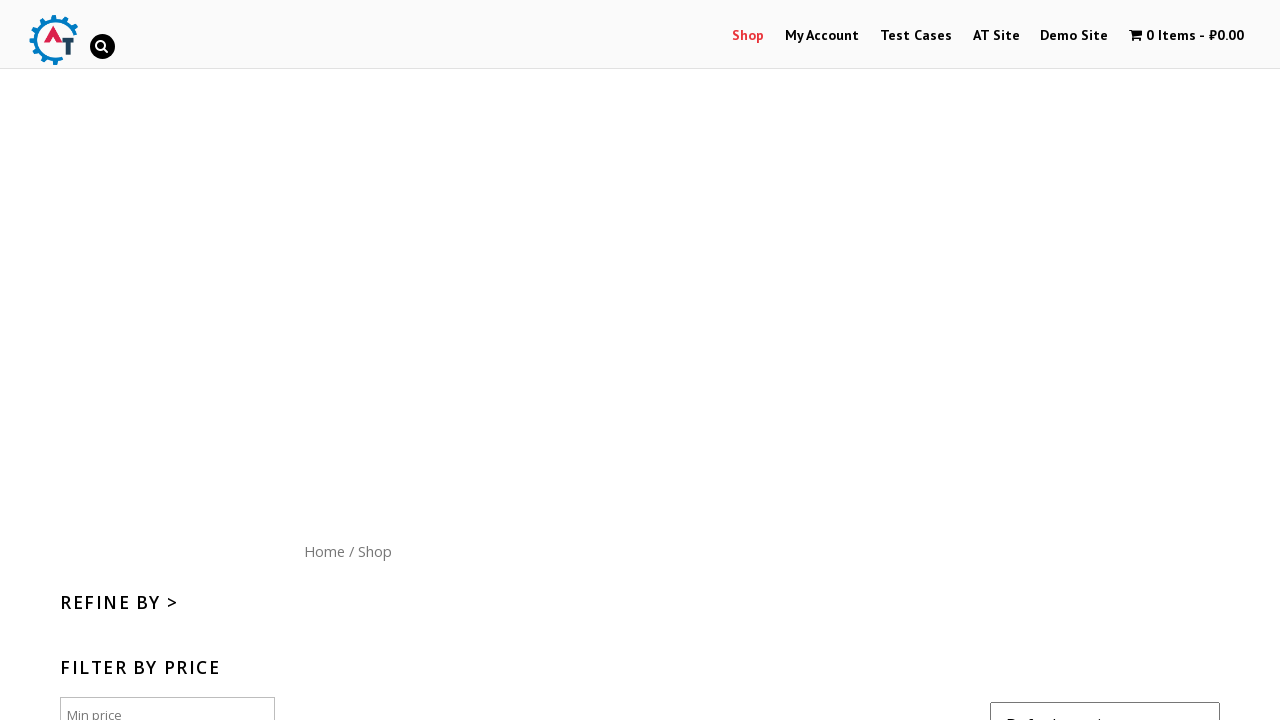

Shop page loaded
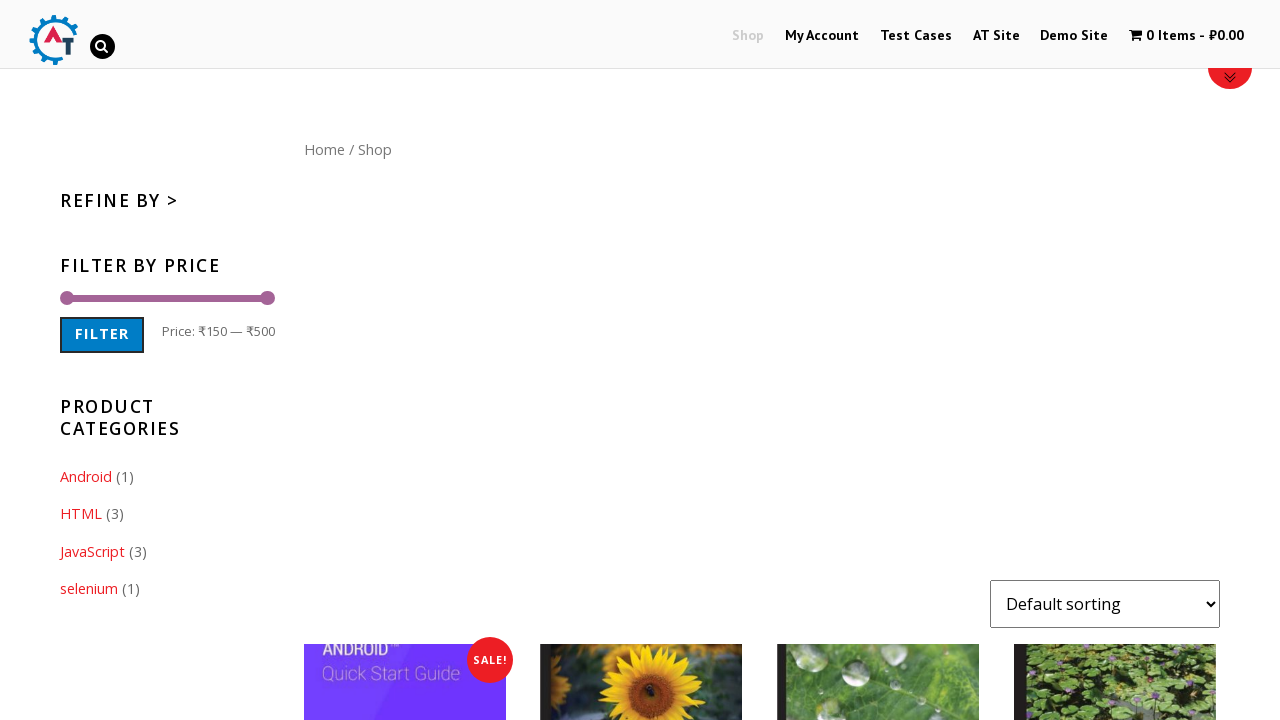

Clicked Home link at (324, 149) on xpath=//a[contains(text(),"Home")]
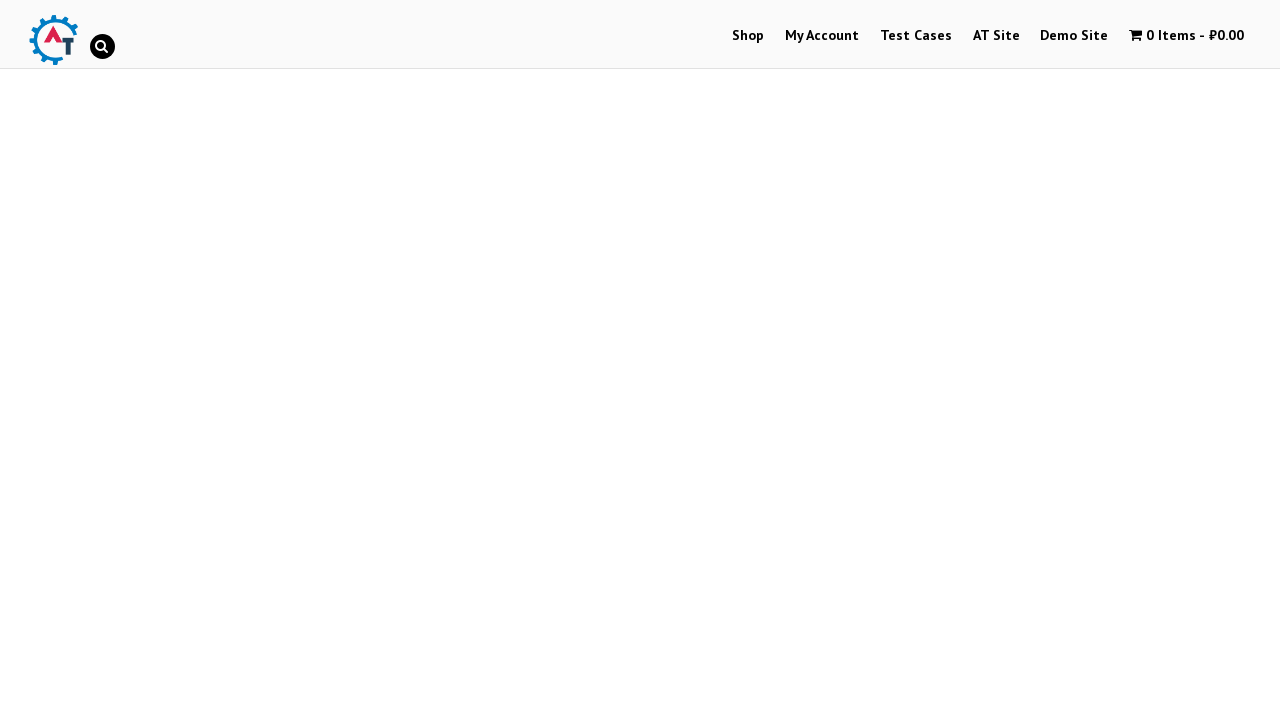

Home category page loaded
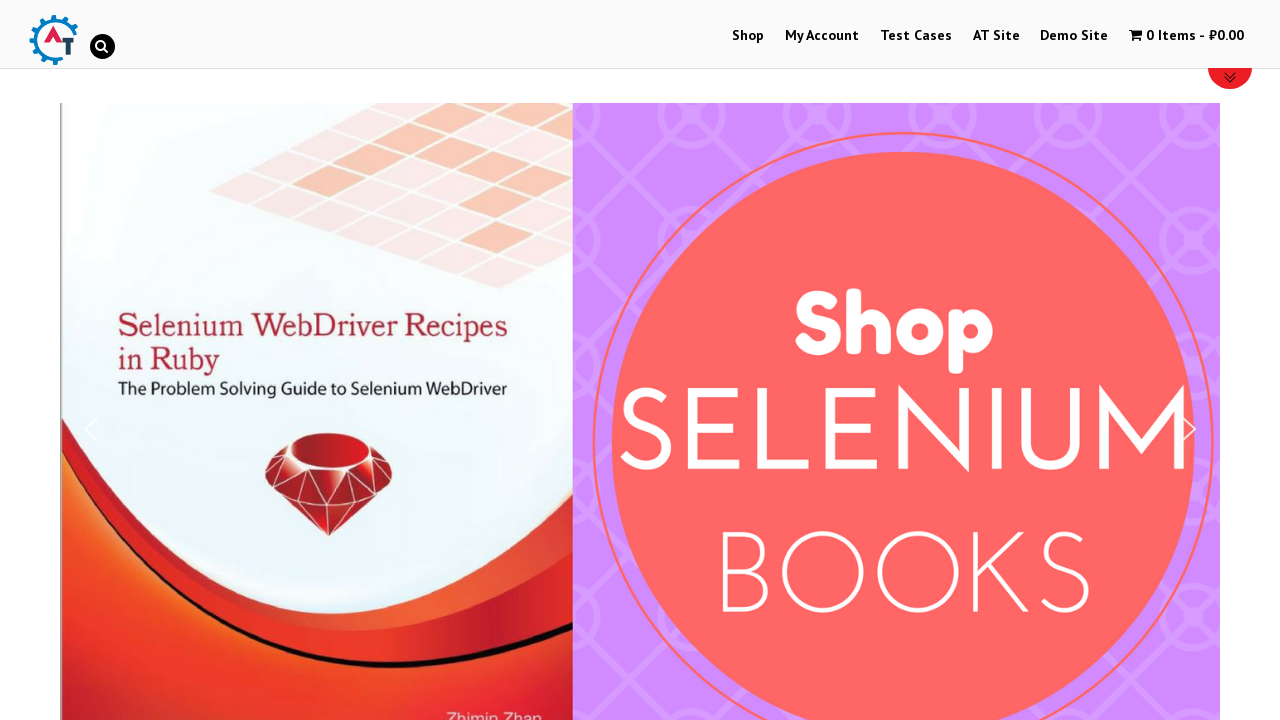

Clicked on Mastering JavaScript book at (1039, 361) on xpath=//img[@title="Mastering JavaScript"]
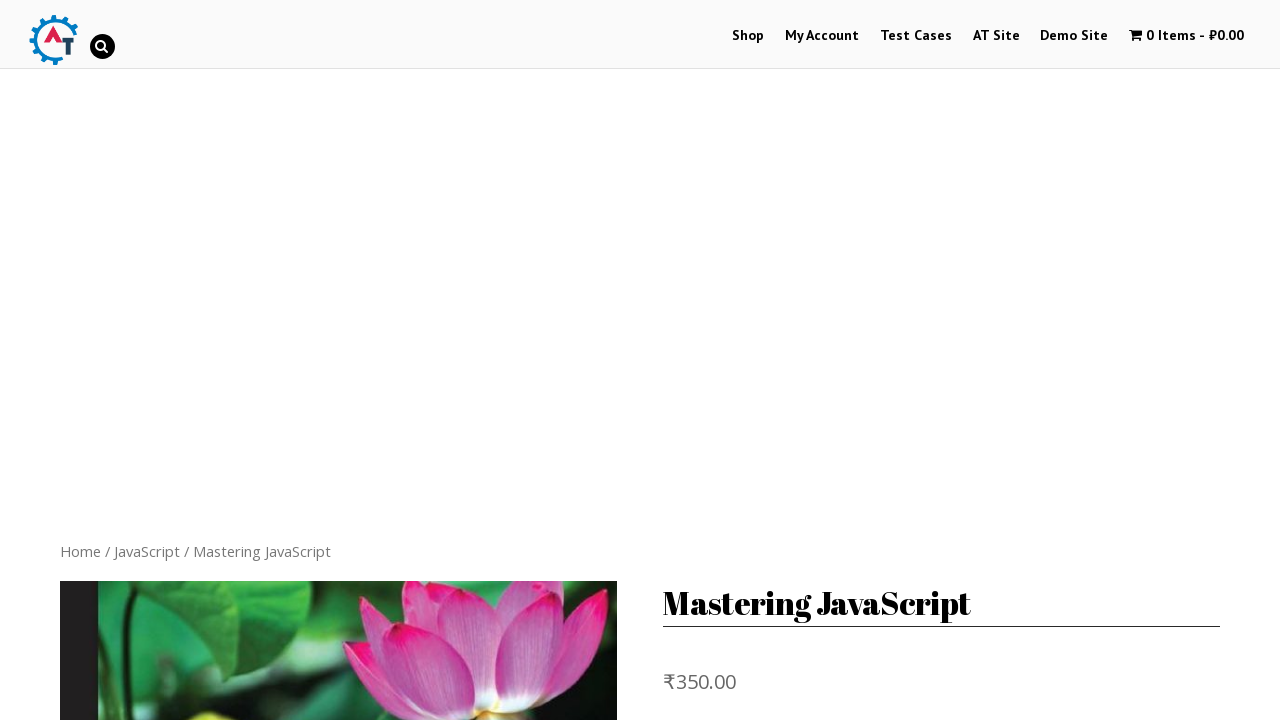

Book details page loaded
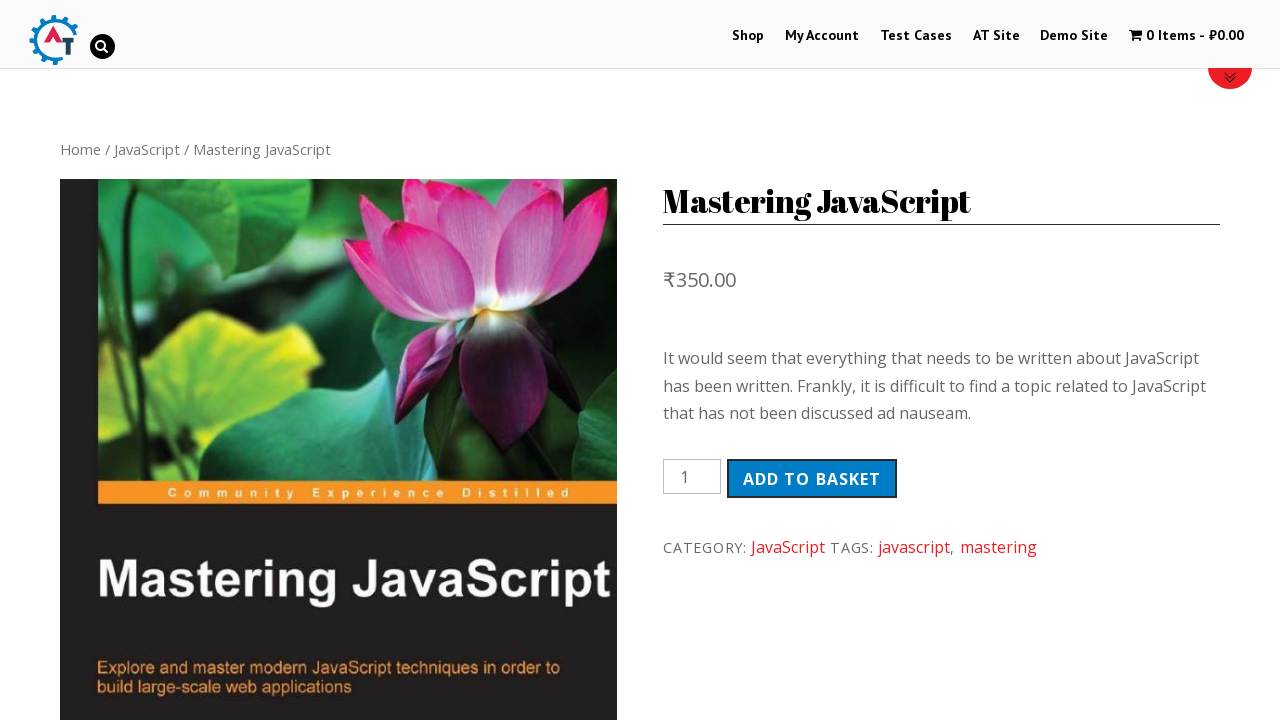

Clicked Add to basket button at (812, 479) on xpath=//button[contains(text(), "Add to basket")]
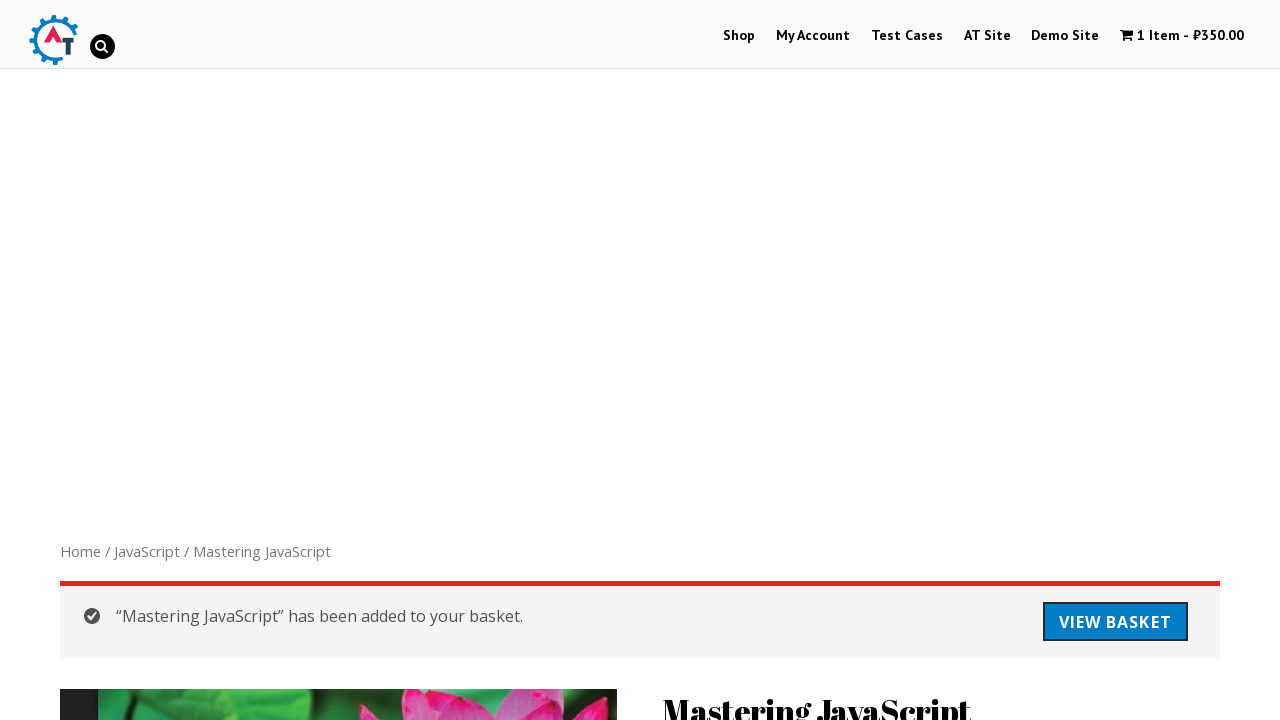

Item added to basket
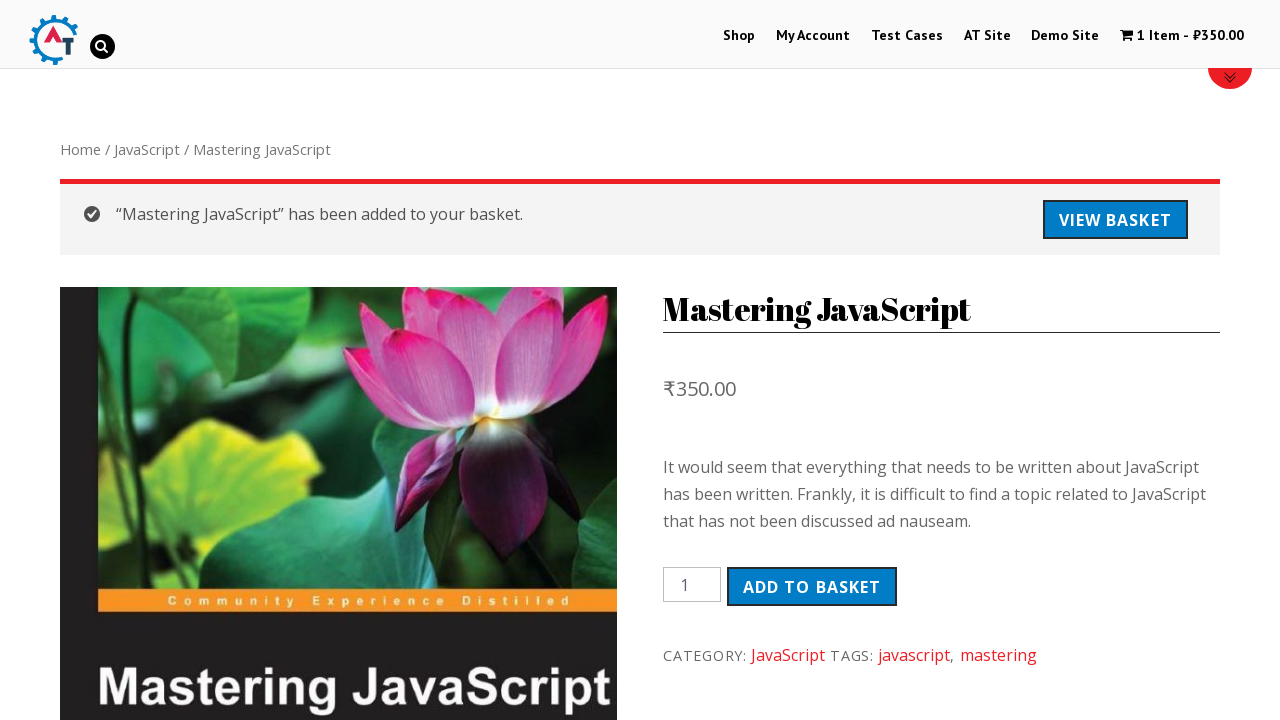

Clicked View Basket link at (1115, 220) on xpath=//a[contains(text(), "View Basket")]
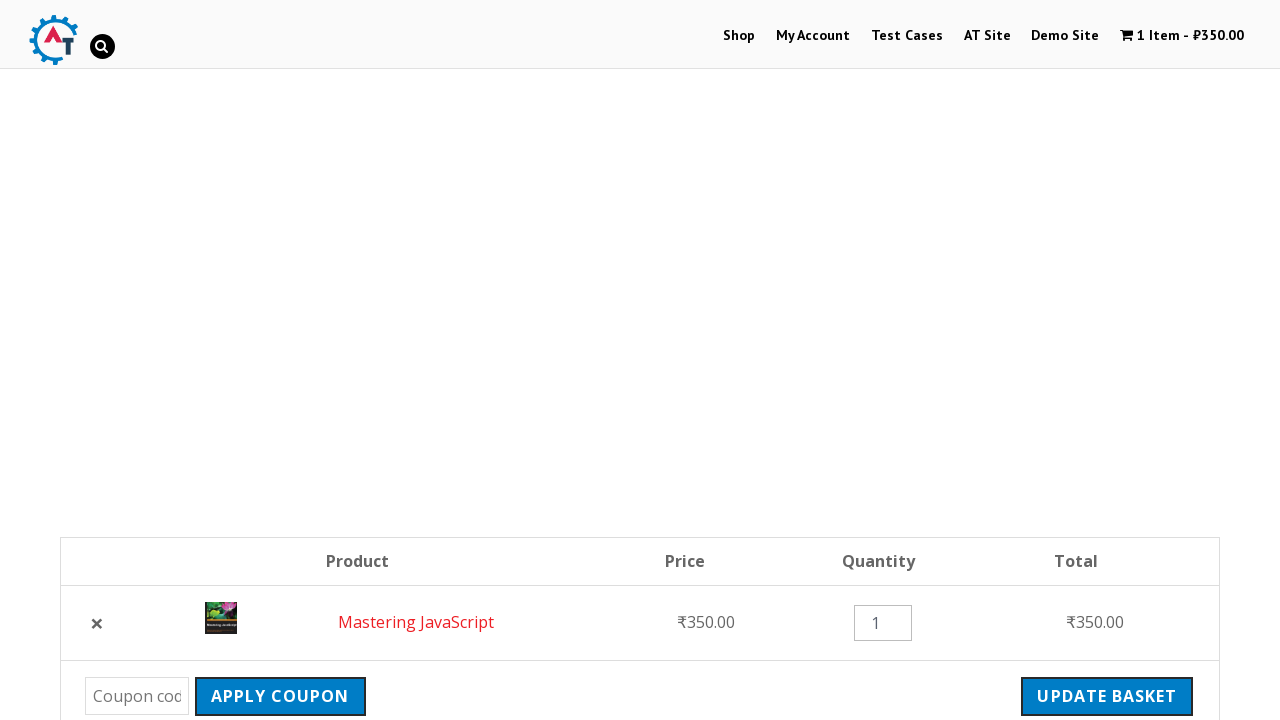

Basket page loaded
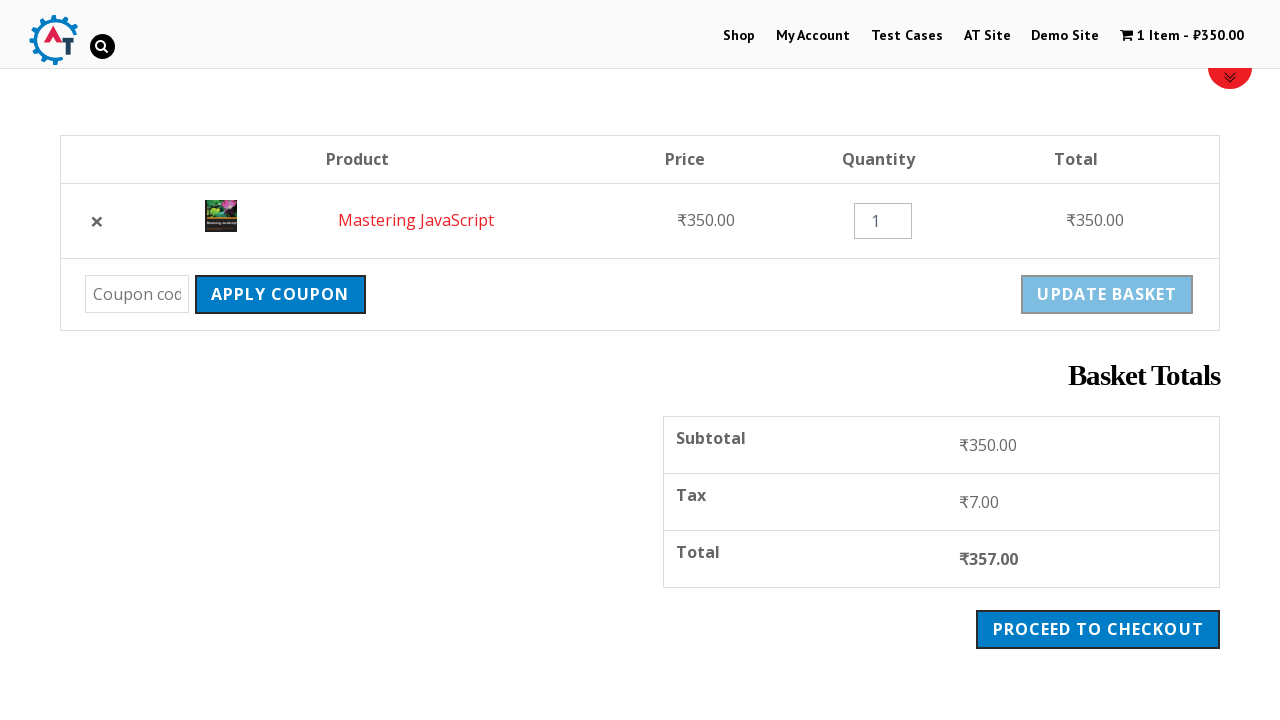

Entered coupon code 'krishnasakinala' in coupon field on //input[@name="coupon_code"]
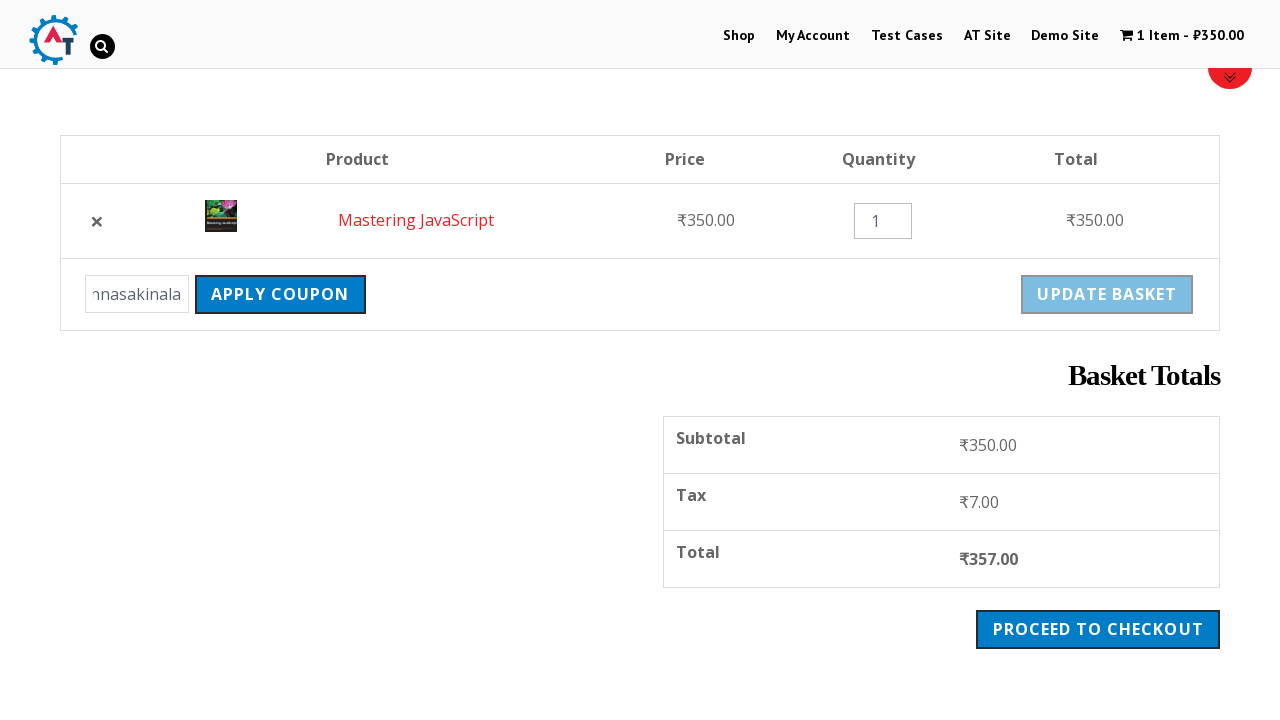

Clicked Apply Coupon button at (280, 294) on xpath=//input[@name="apply_coupon"]
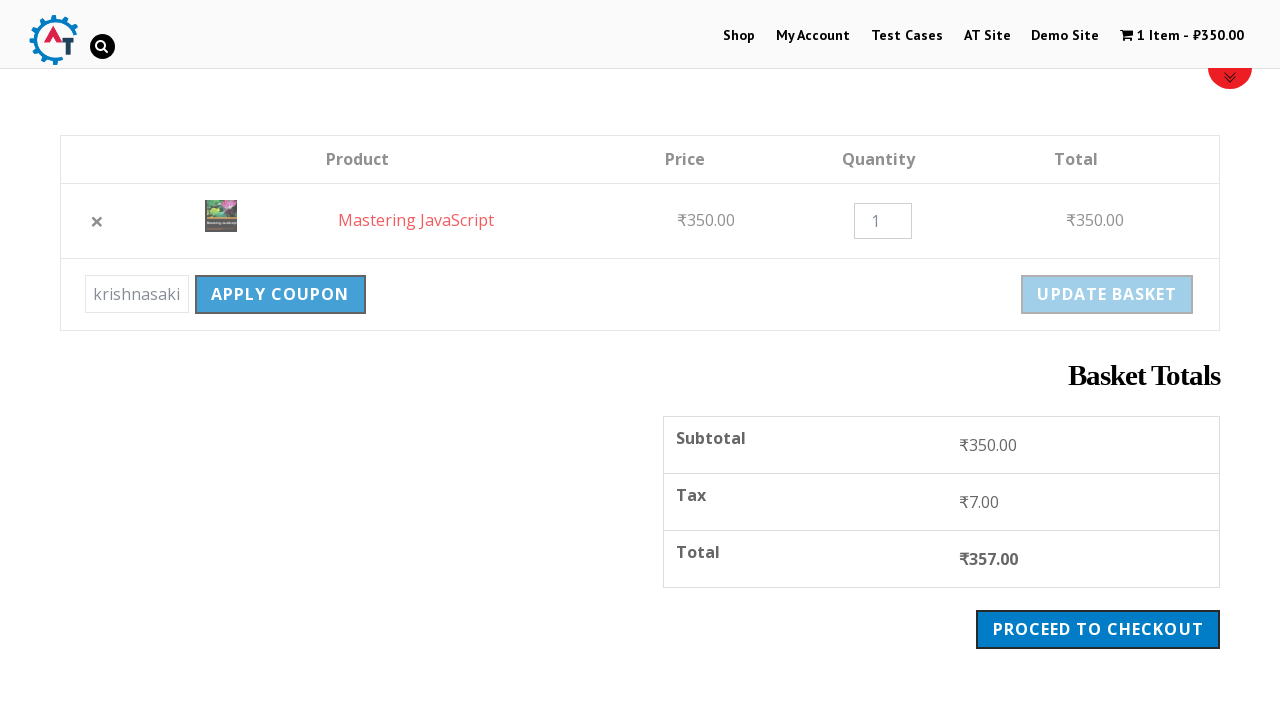

Waited for coupon application response
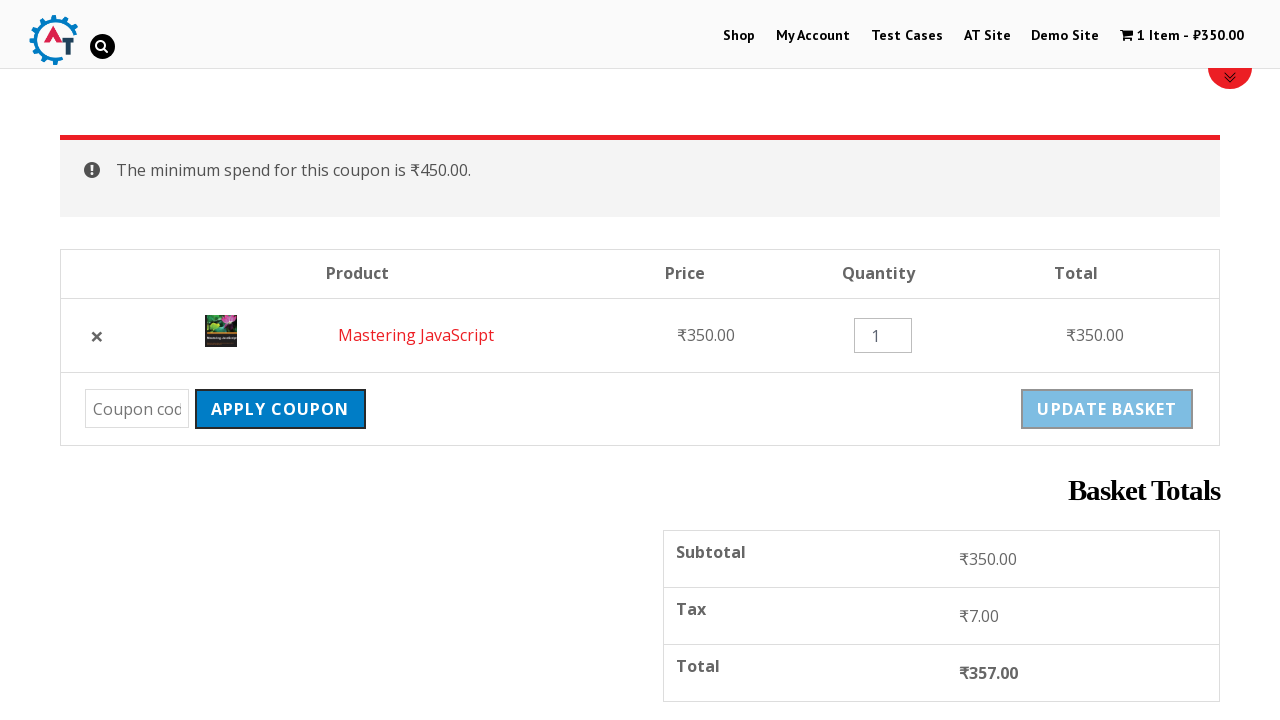

Verified minimum spend error message appeared - coupon requires minimum ₹450 spend
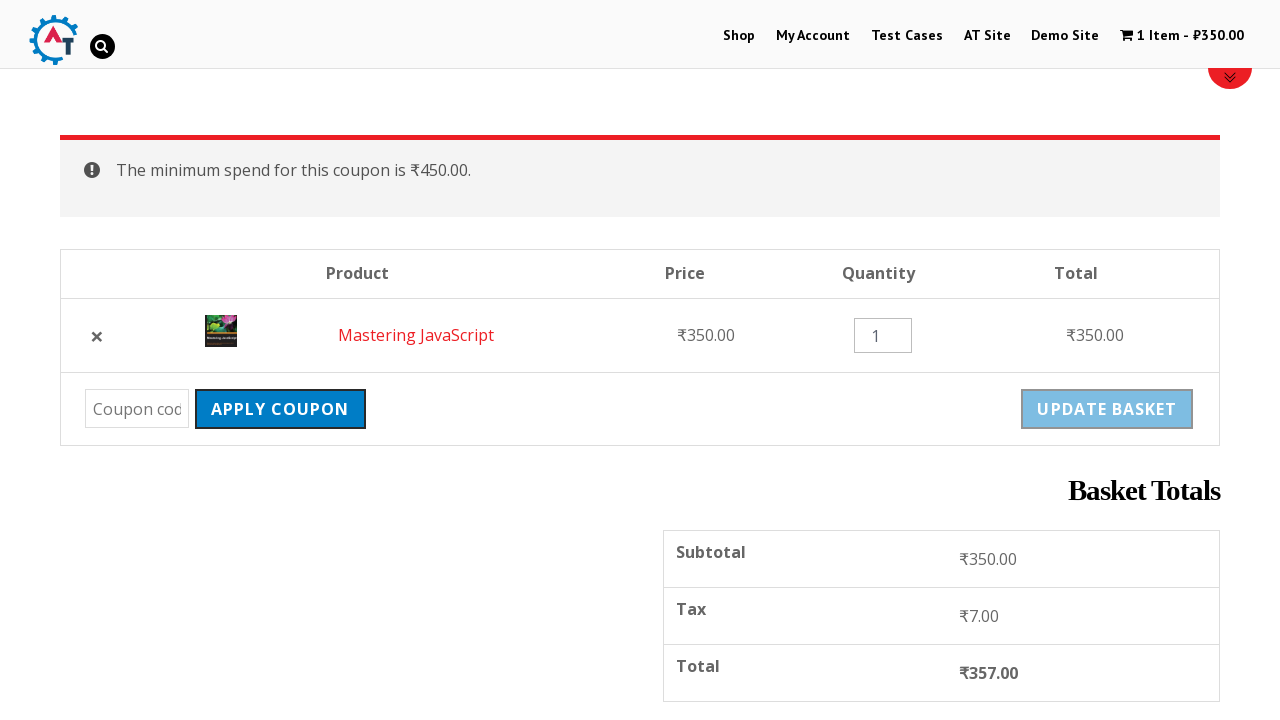

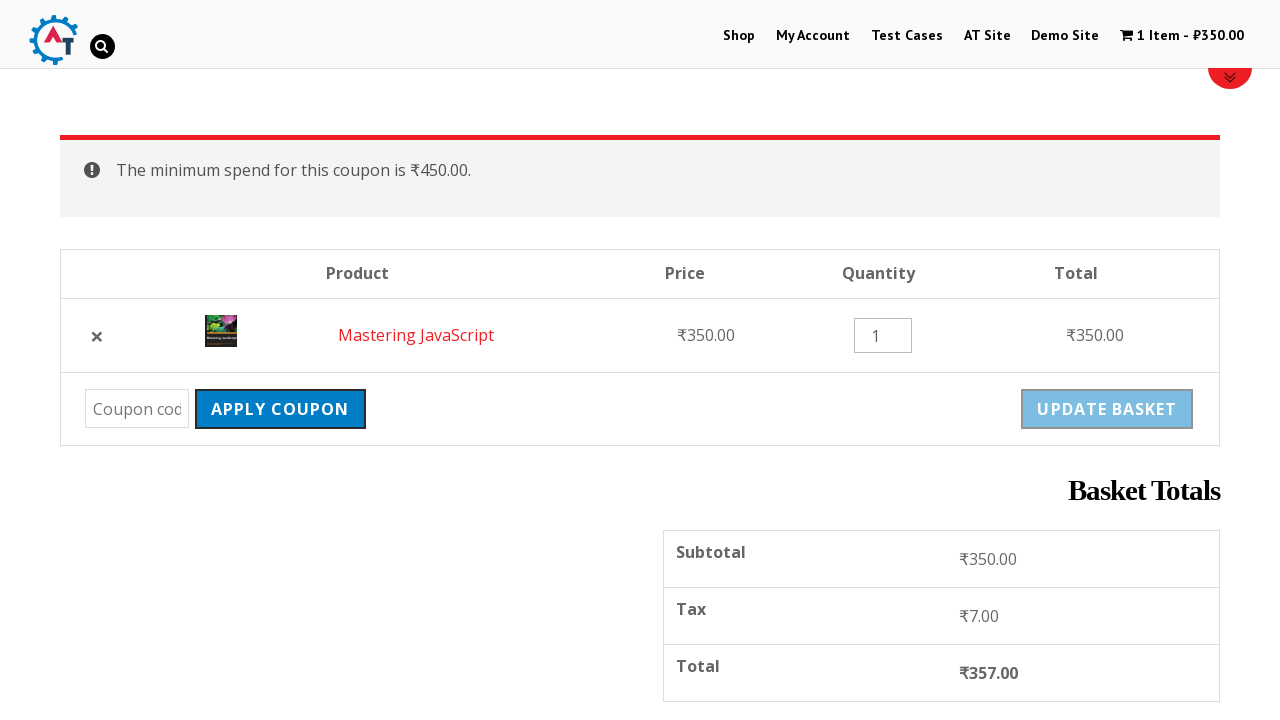